Tests the browser "New Tab" button functionality by clicking the button, switching to the newly opened tab, and verifying the page title of the new tab.

Starting URL: https://demoqa.com/browser-windows

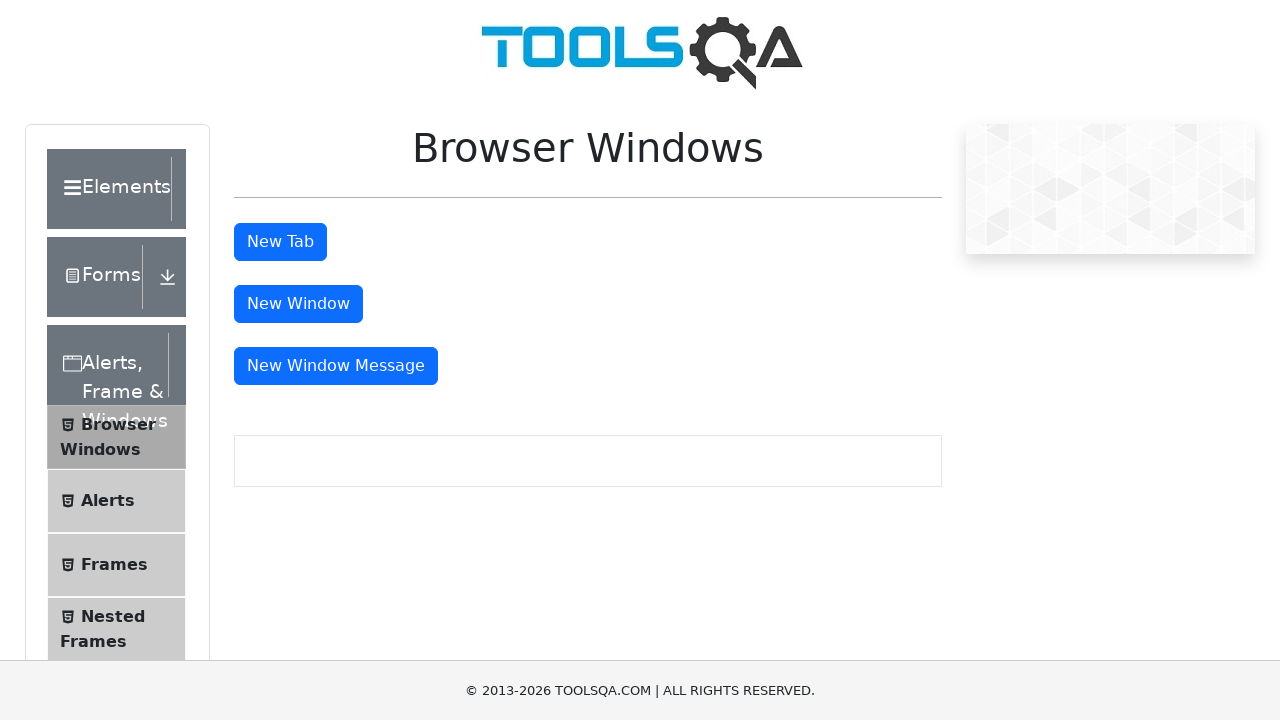

Clicked 'New Tab' button at (280, 242) on #tabButton
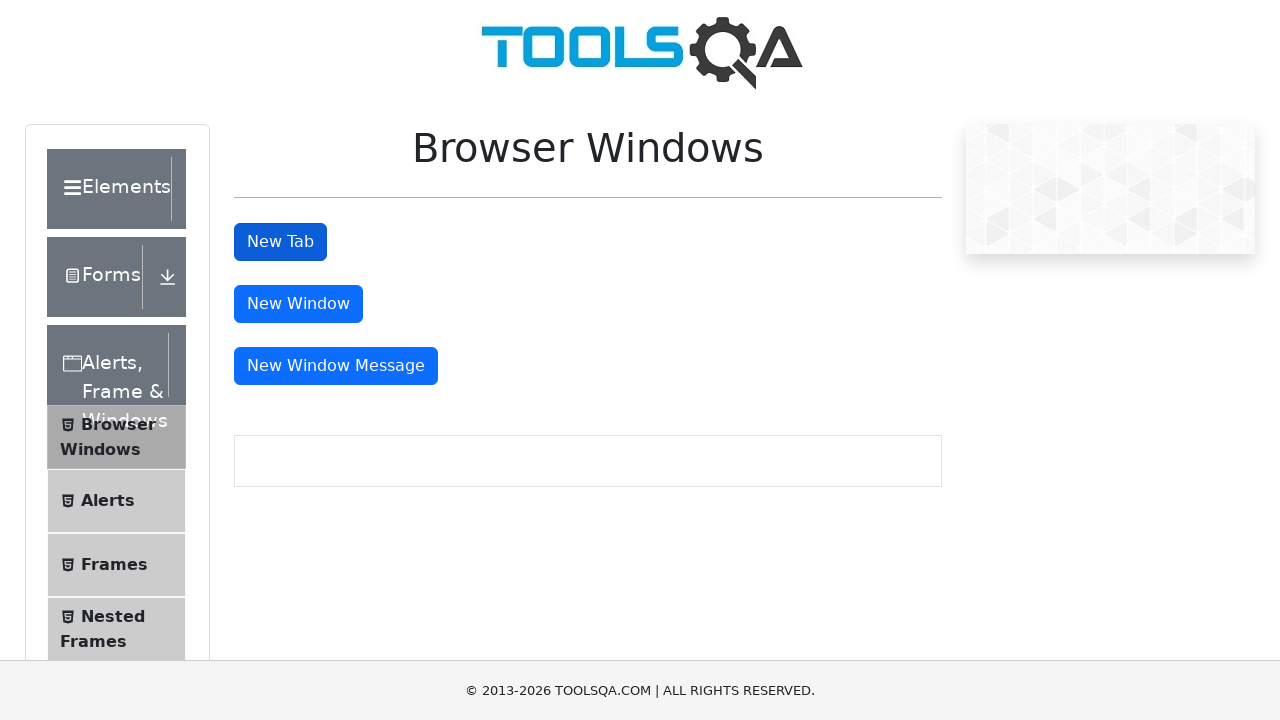

New tab opened and captured
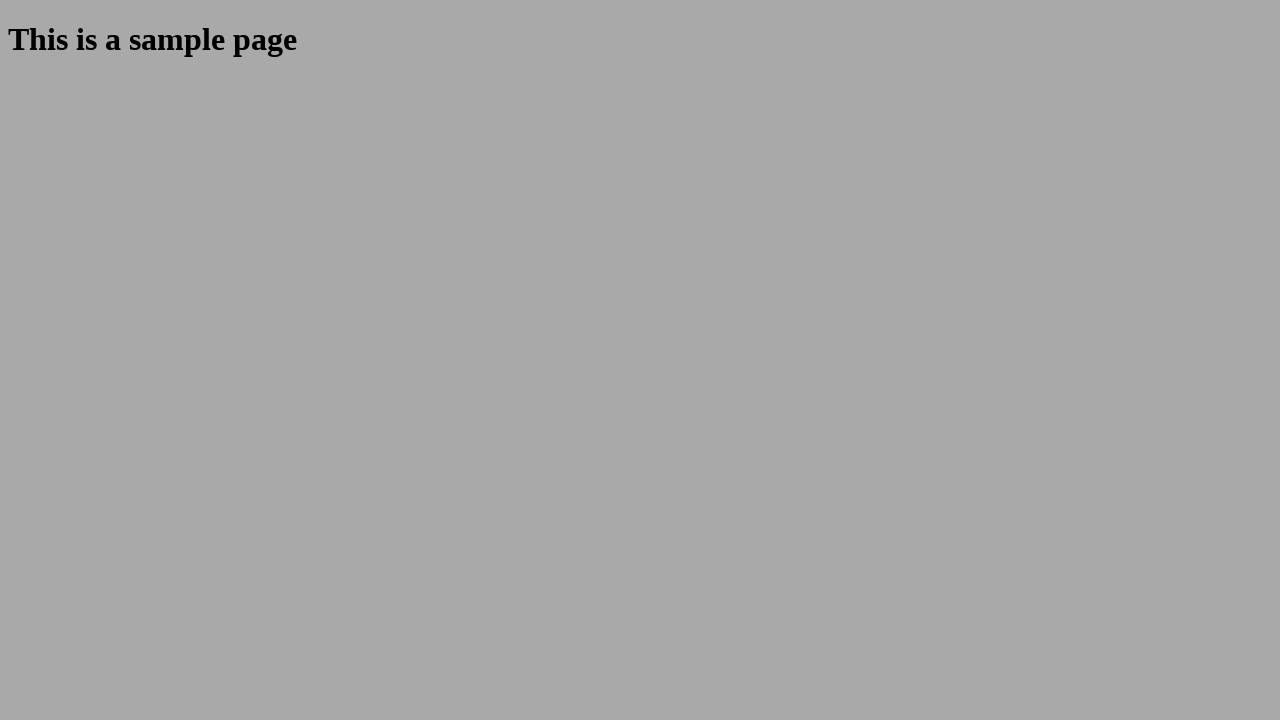

New page finished loading
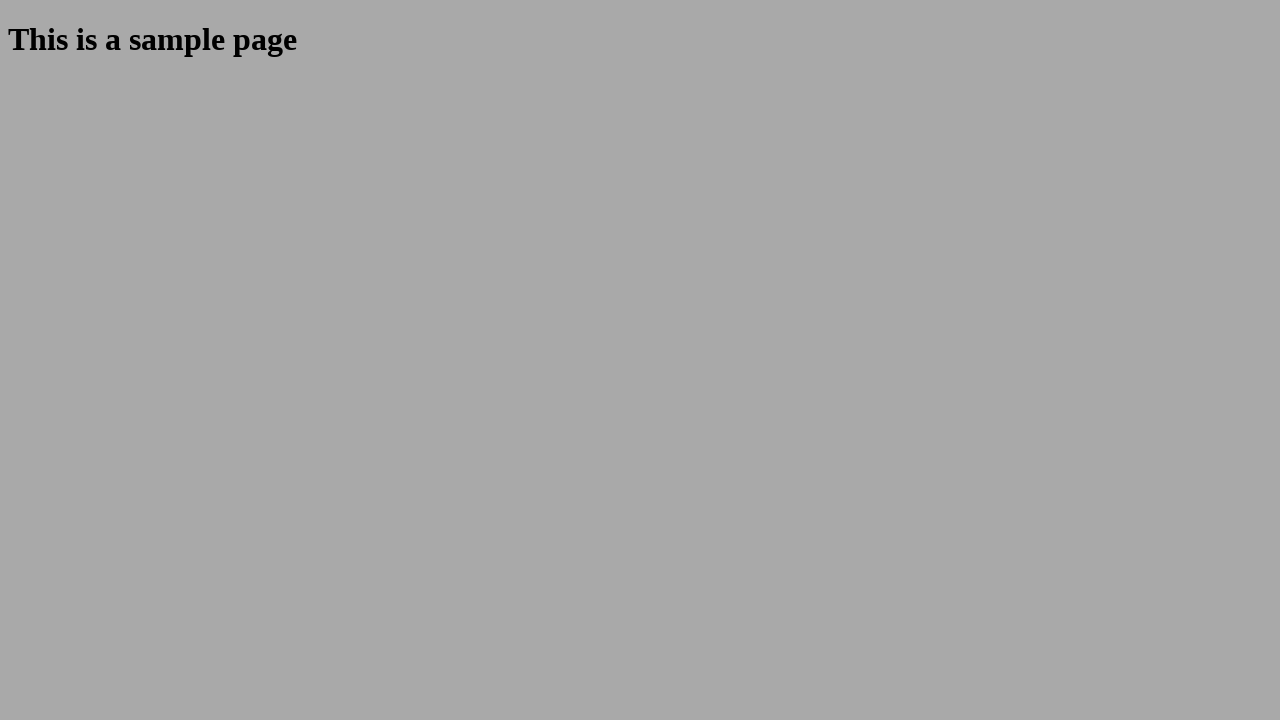

Sample page heading element appeared
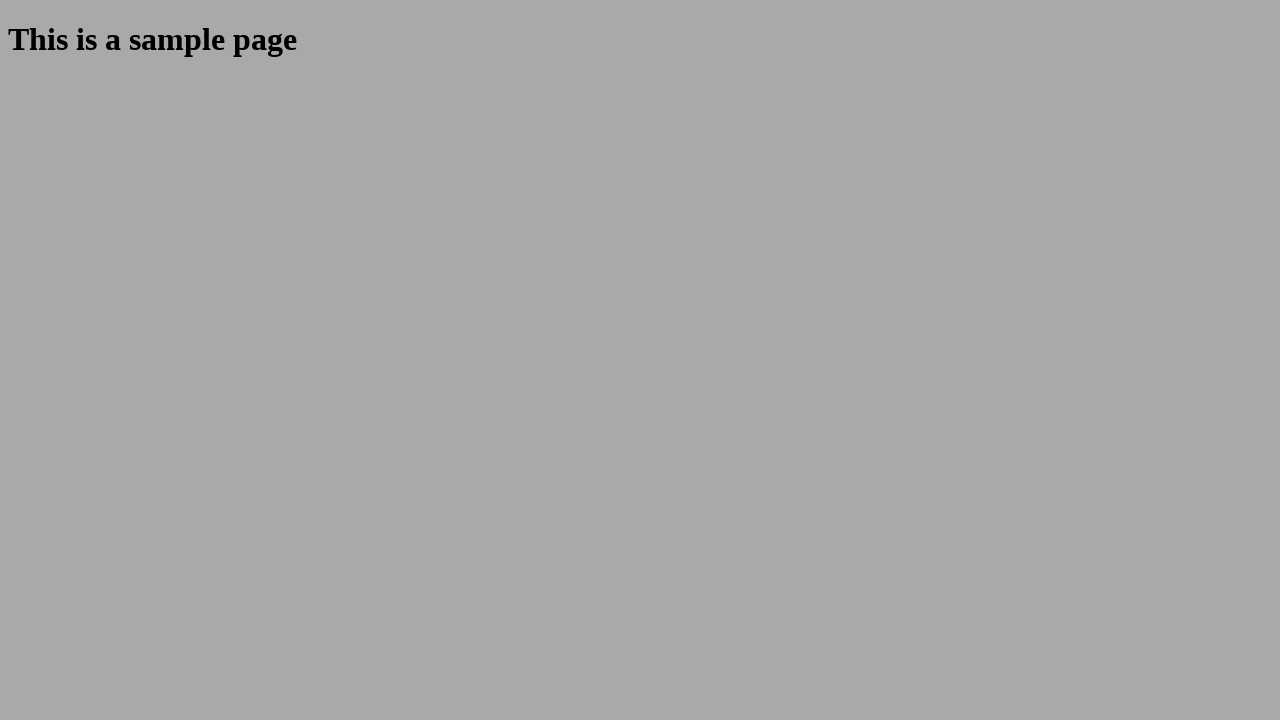

Retrieved heading text: 'This is a sample page'
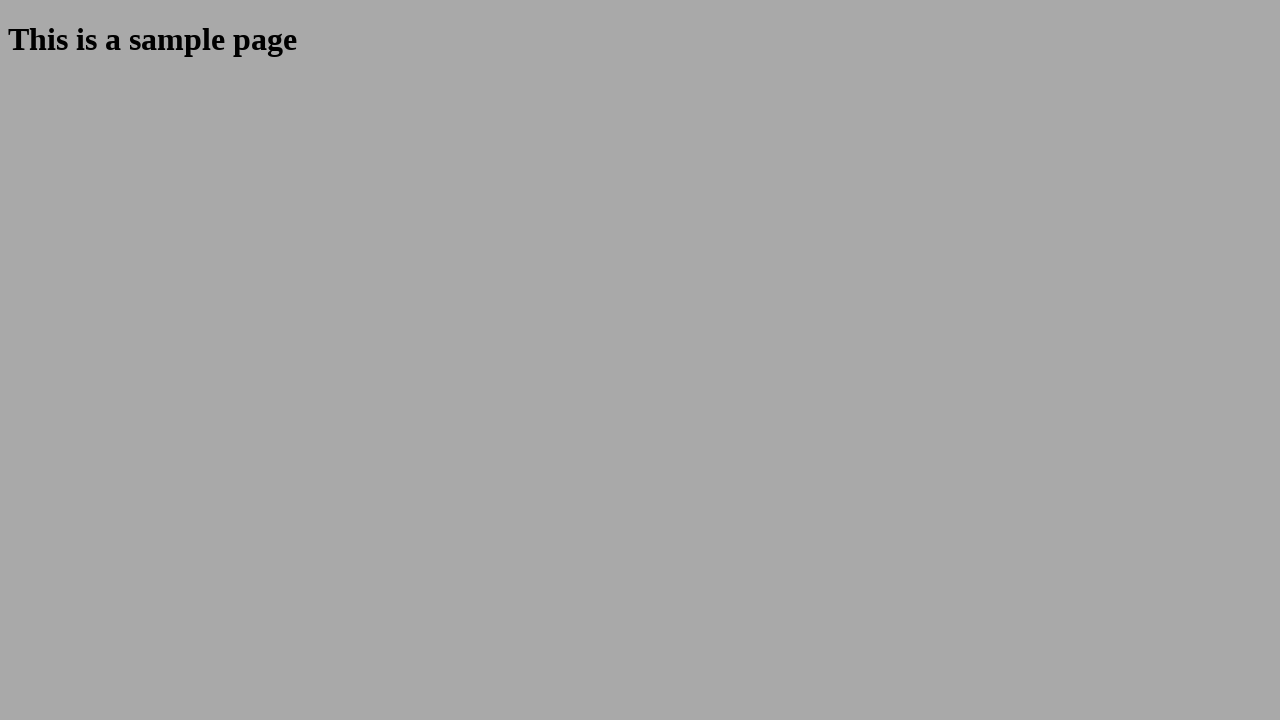

Assertion passed: heading text matches expected value 'This is a sample page'
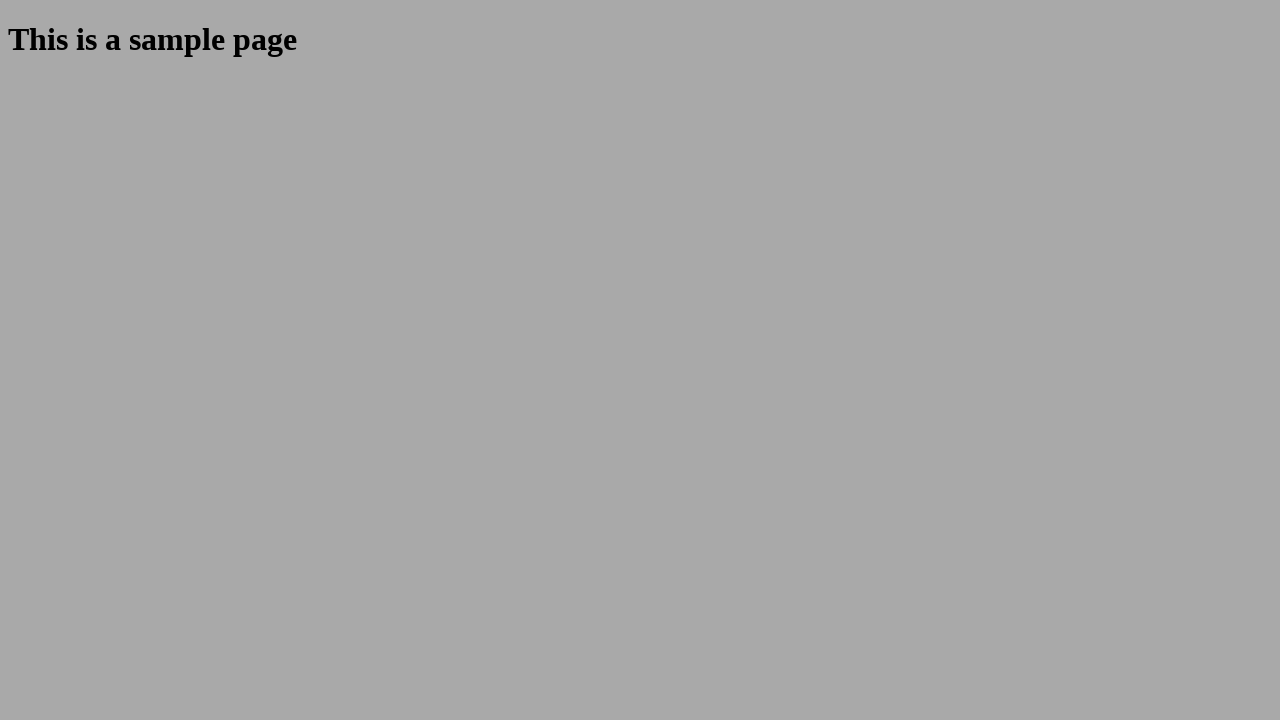

New tab closed
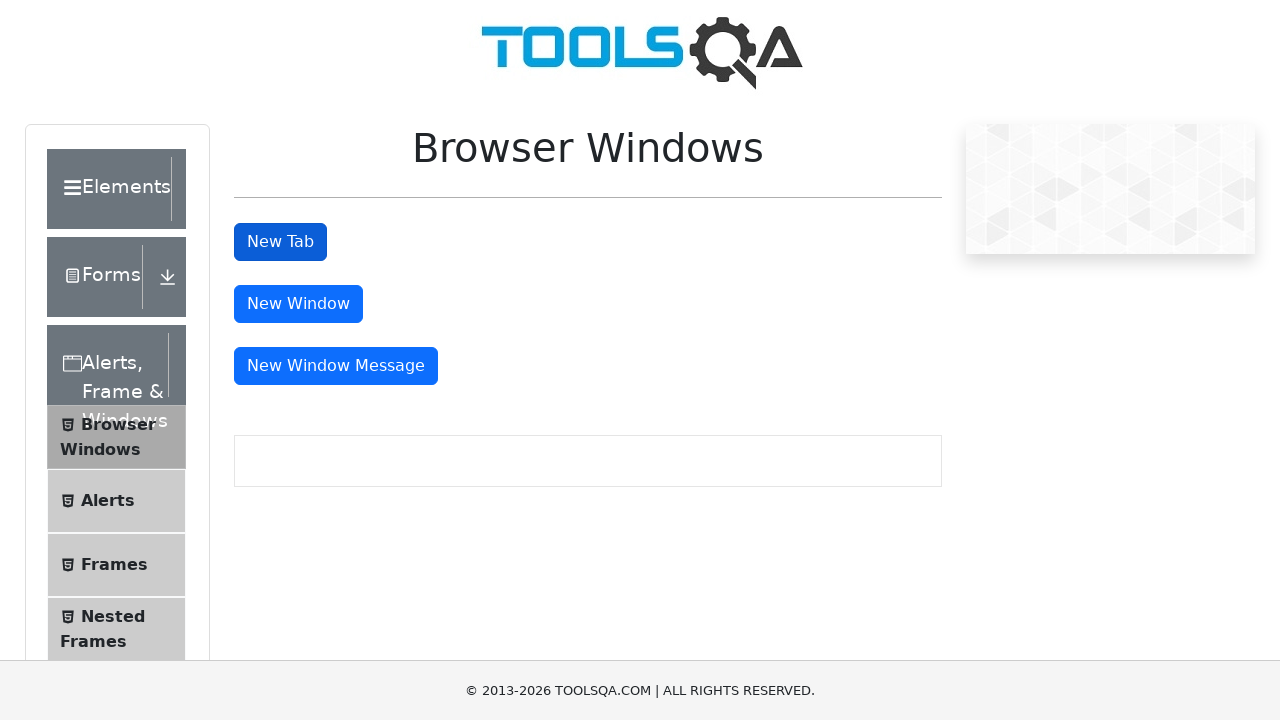

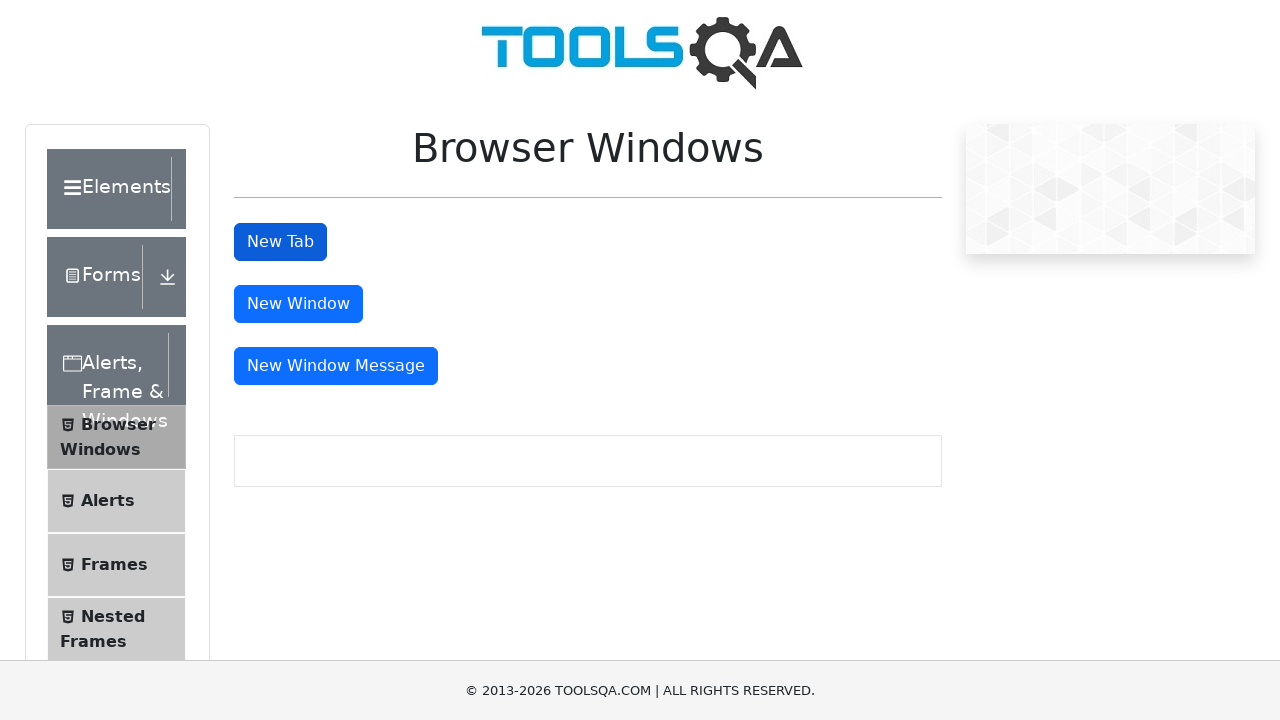